Tests URL validation by entering an invalid URL format and verifying the error message is displayed

Starting URL: https://frontend-project-11-self-five.vercel.app/

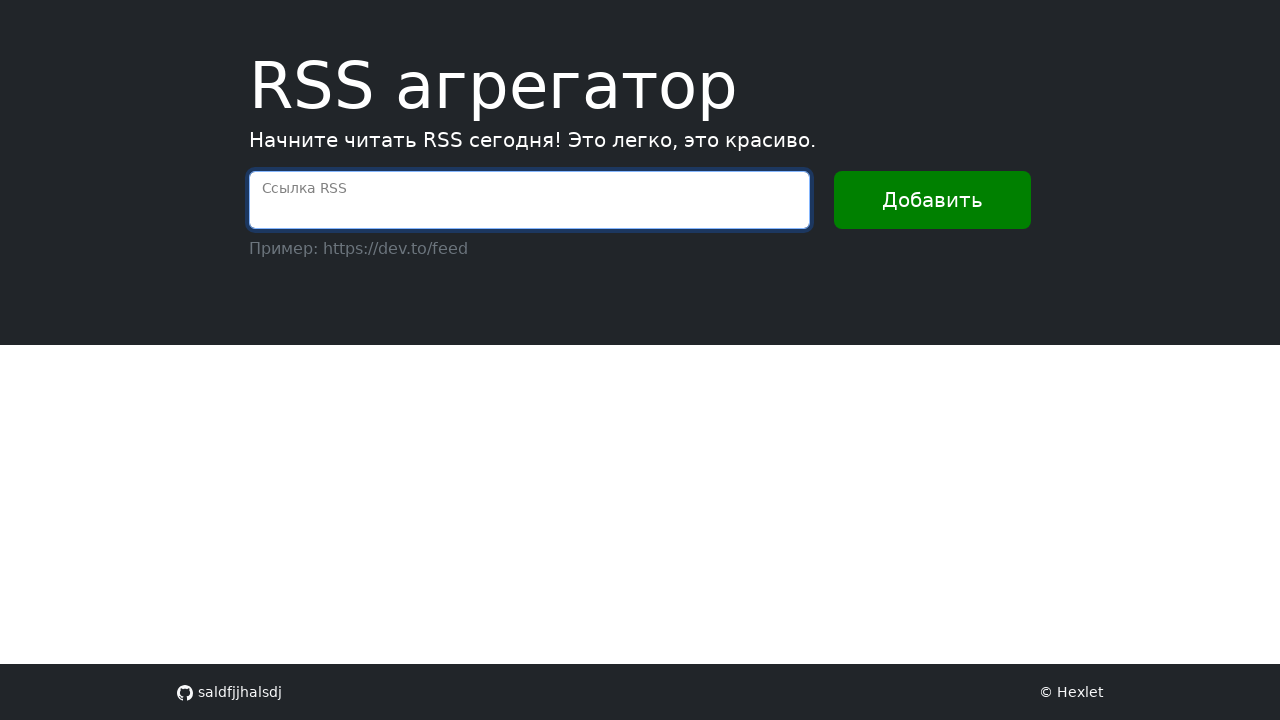

Filled RSS link field with invalid URL format 'rss url....' on internal:attr=[placeholder="Ссылка RSS"i]
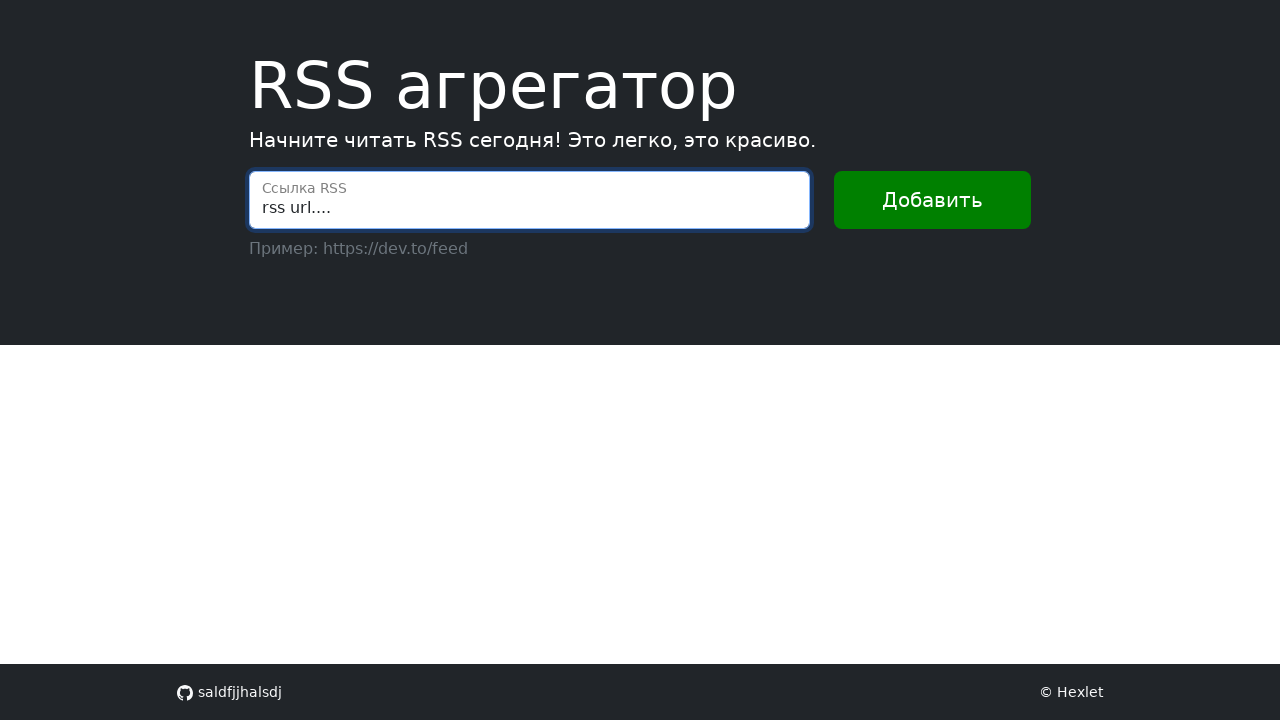

Clicked 'Добавить' (Add) button at (932, 200) on internal:text="\u0414\u043e\u0431\u0430\u0432\u0438\u0442\u044c"i
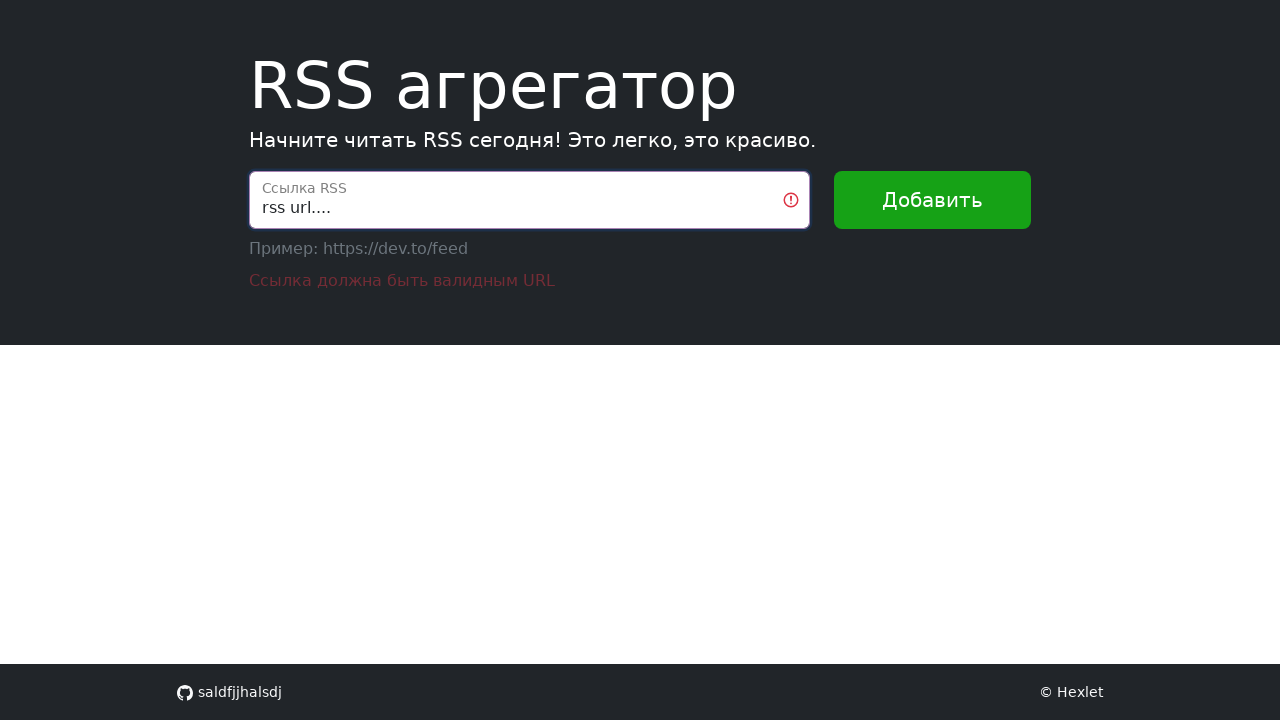

Error message container appeared, validating URL rejection
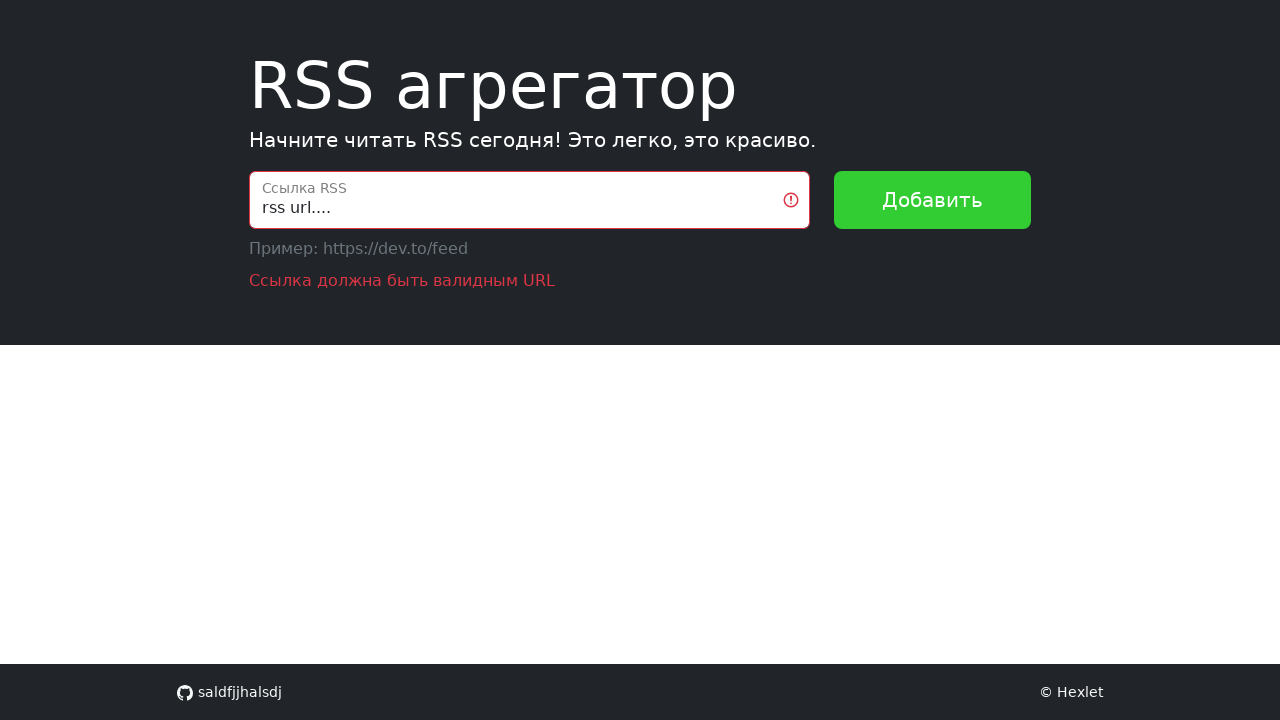

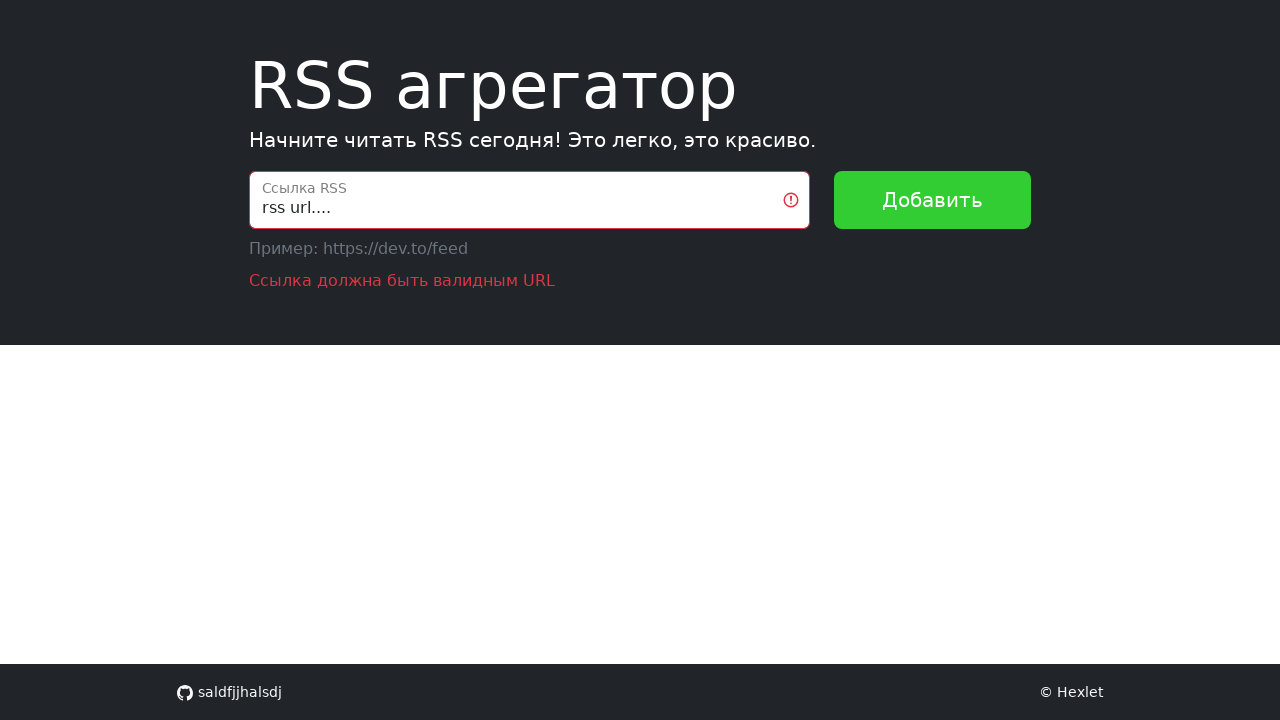